Tests an e-commerce grocery shopping flow by adding multiple items to cart, proceeding to checkout, and applying a promo code

Starting URL: https://rahulshettyacademy.com/seleniumPractise/#/

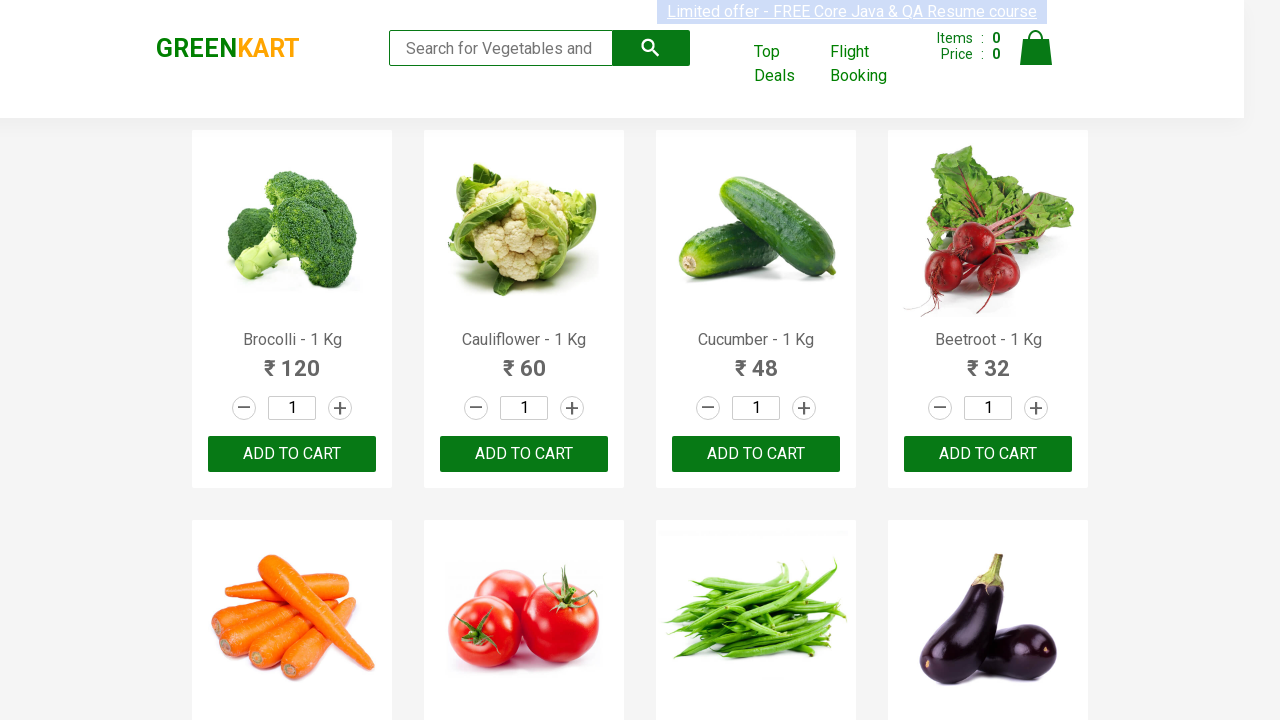

Waited for product names to load on GreenKart page
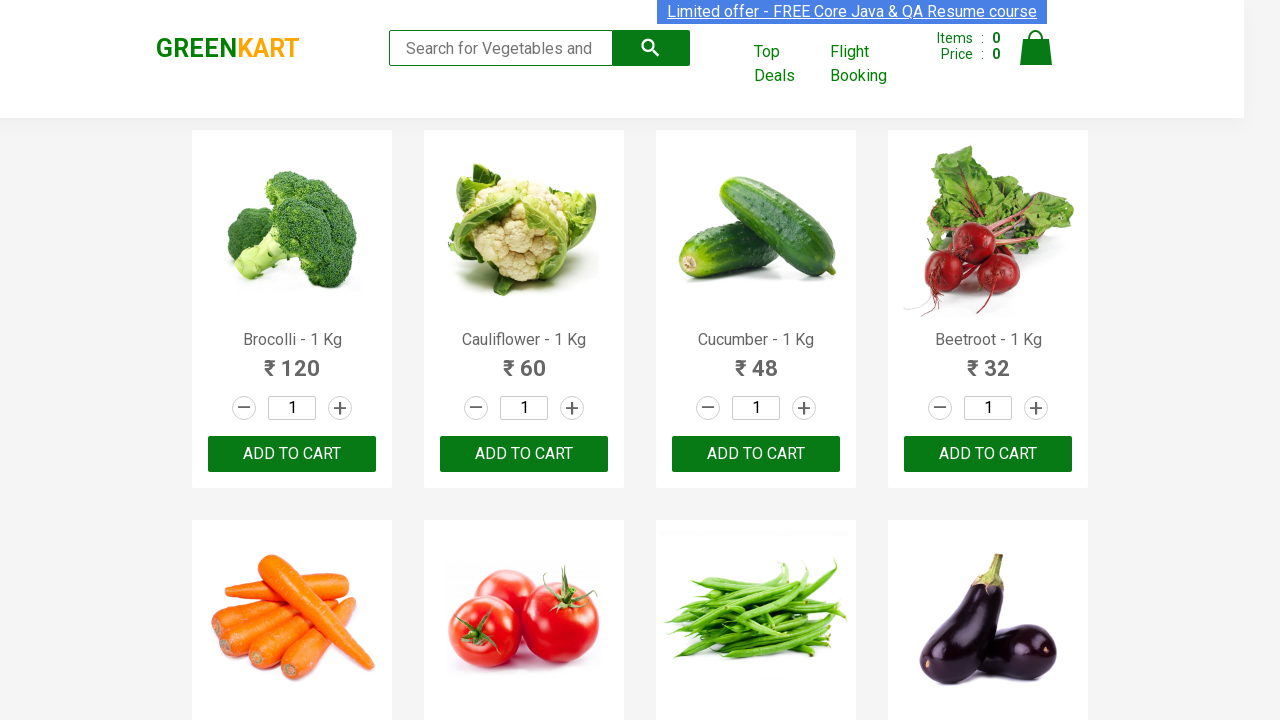

Added 'Brocolli' to cart at (292, 454) on xpath=//div[@class='product-action']/button >> nth=0
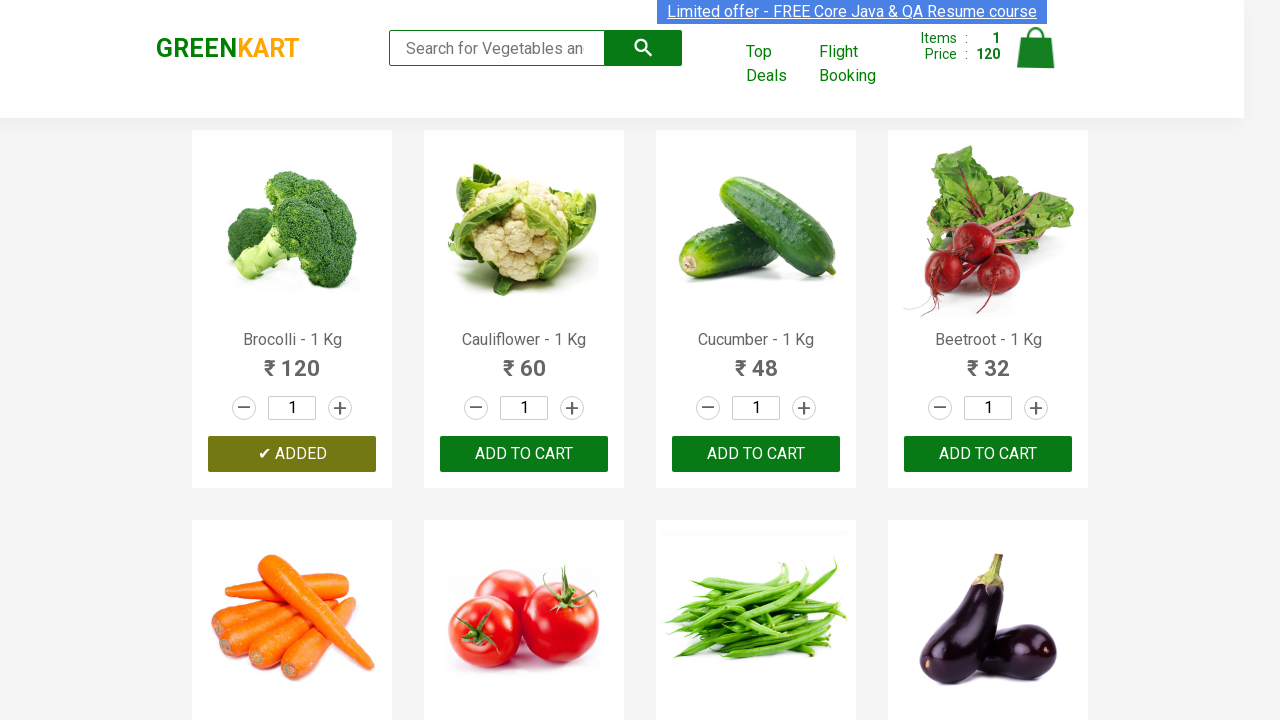

Added 'Cauliflower' to cart at (524, 454) on xpath=//div[@class='product-action']/button >> nth=1
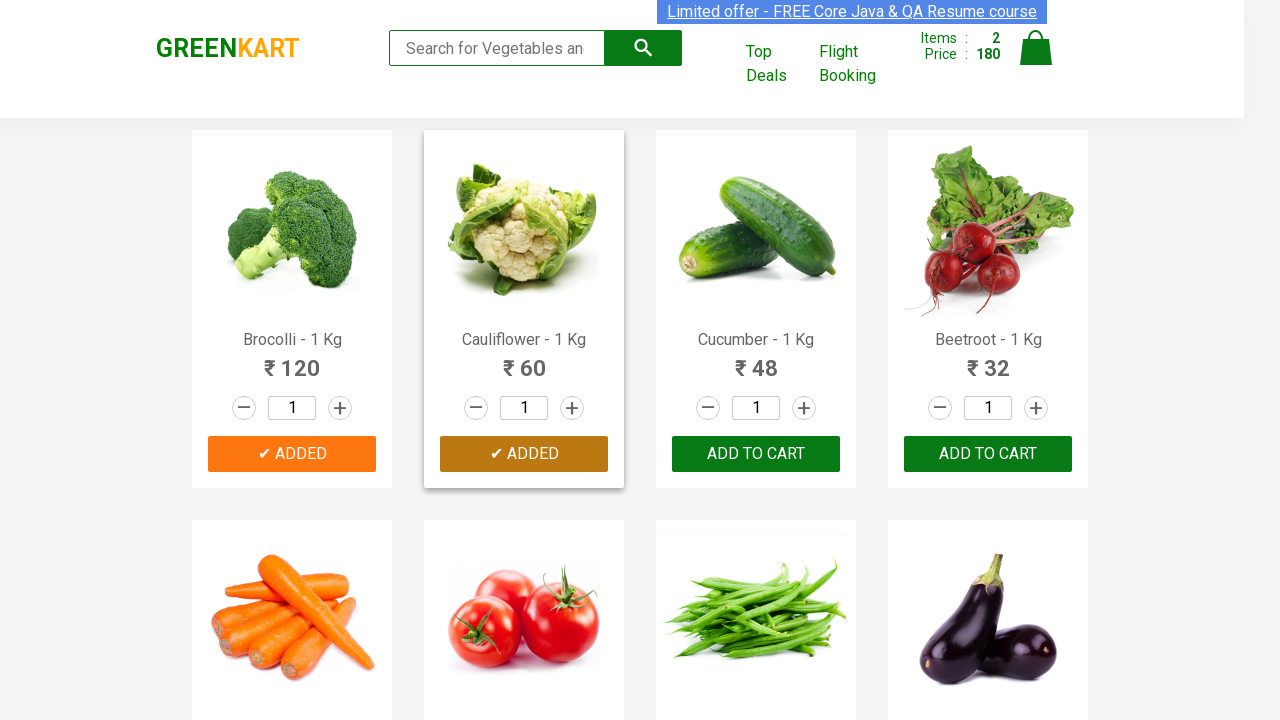

Added 'Cucumber' to cart at (756, 454) on xpath=//div[@class='product-action']/button >> nth=2
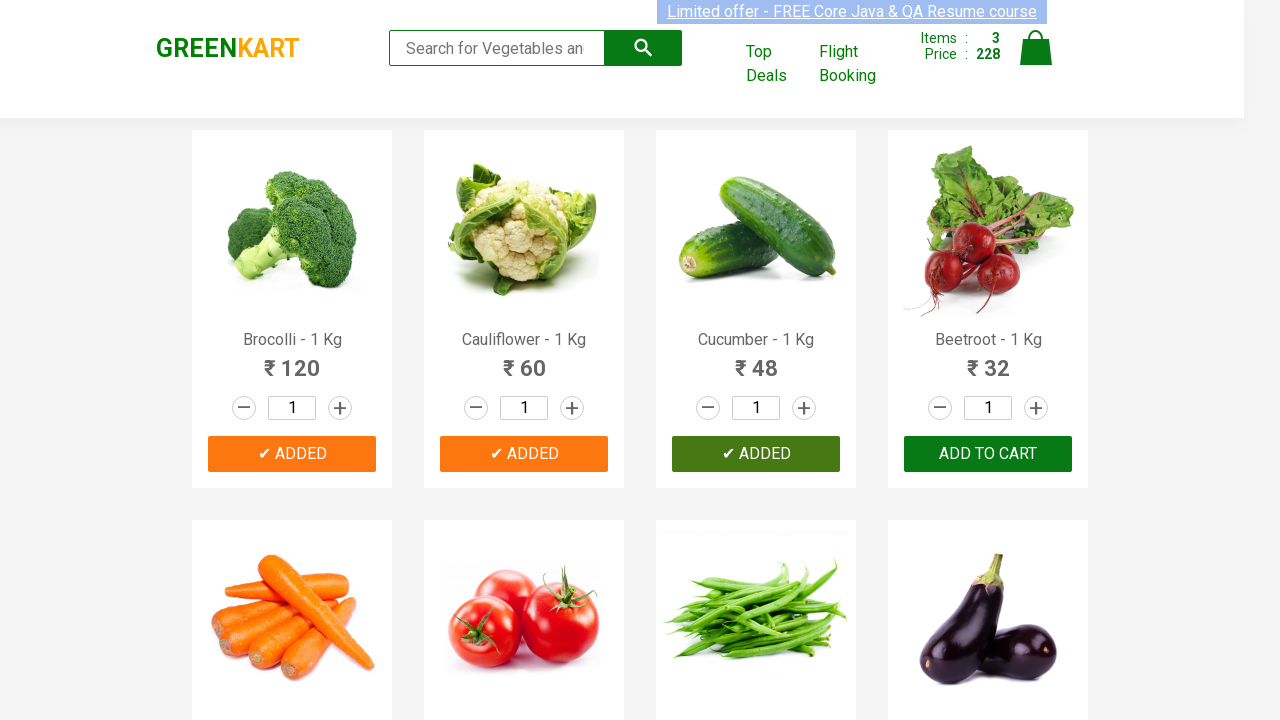

Added 'Carrot' to cart at (292, 360) on xpath=//div[@class='product-action']/button >> nth=4
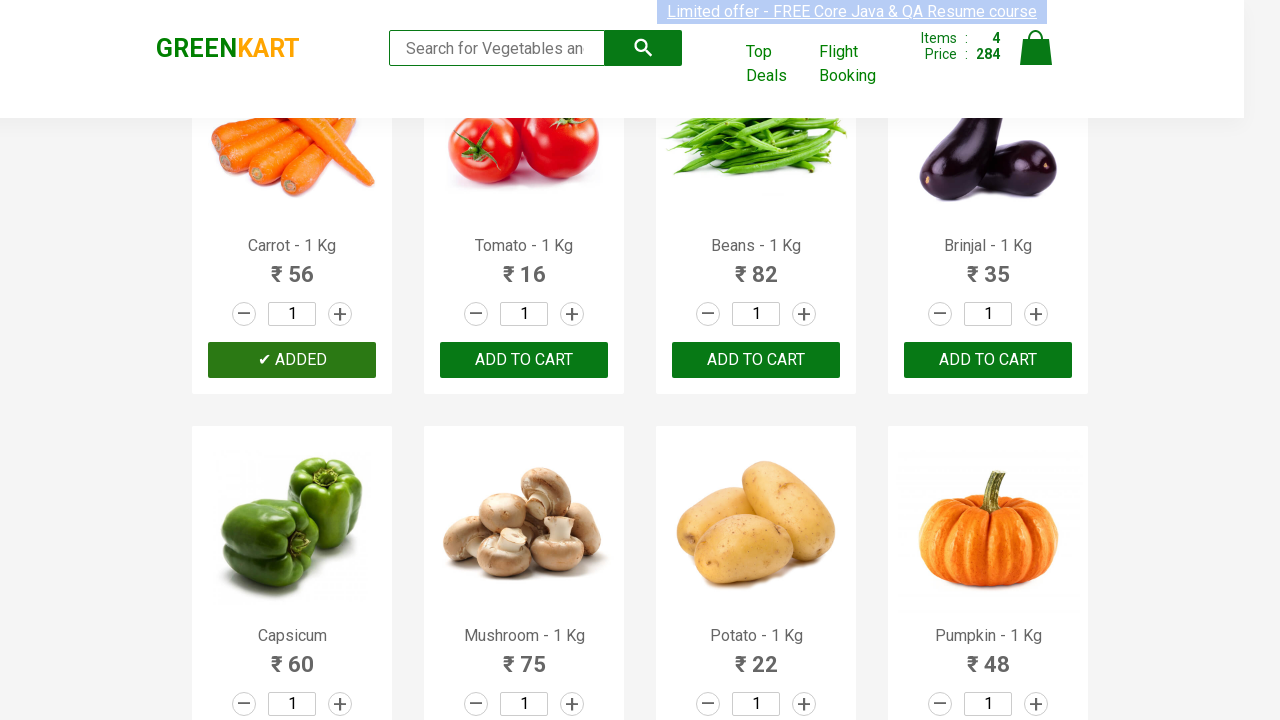

Added 'Tomato' to cart at (524, 360) on xpath=//div[@class='product-action']/button >> nth=5
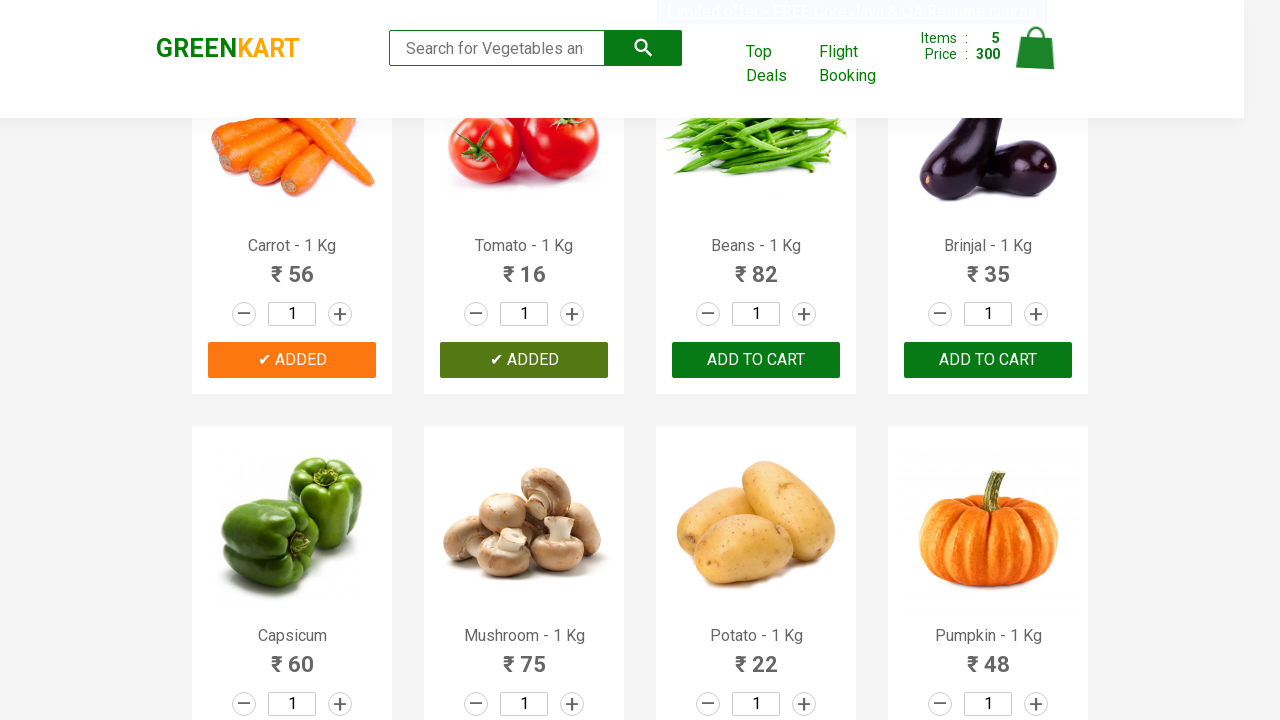

Added 'Walnuts' to cart at (524, 569) on xpath=//div[@class='product-action']/button >> nth=29
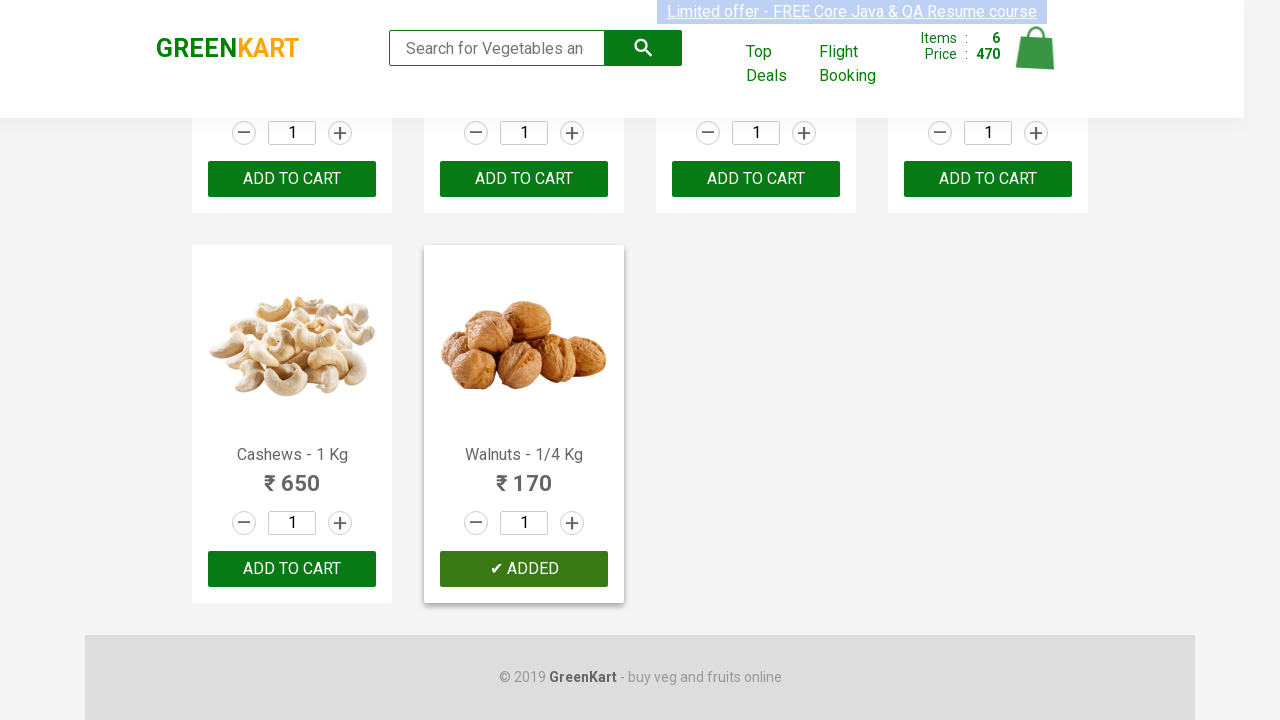

Clicked on cart icon to view shopping cart at (1036, 48) on img[alt='Cart']
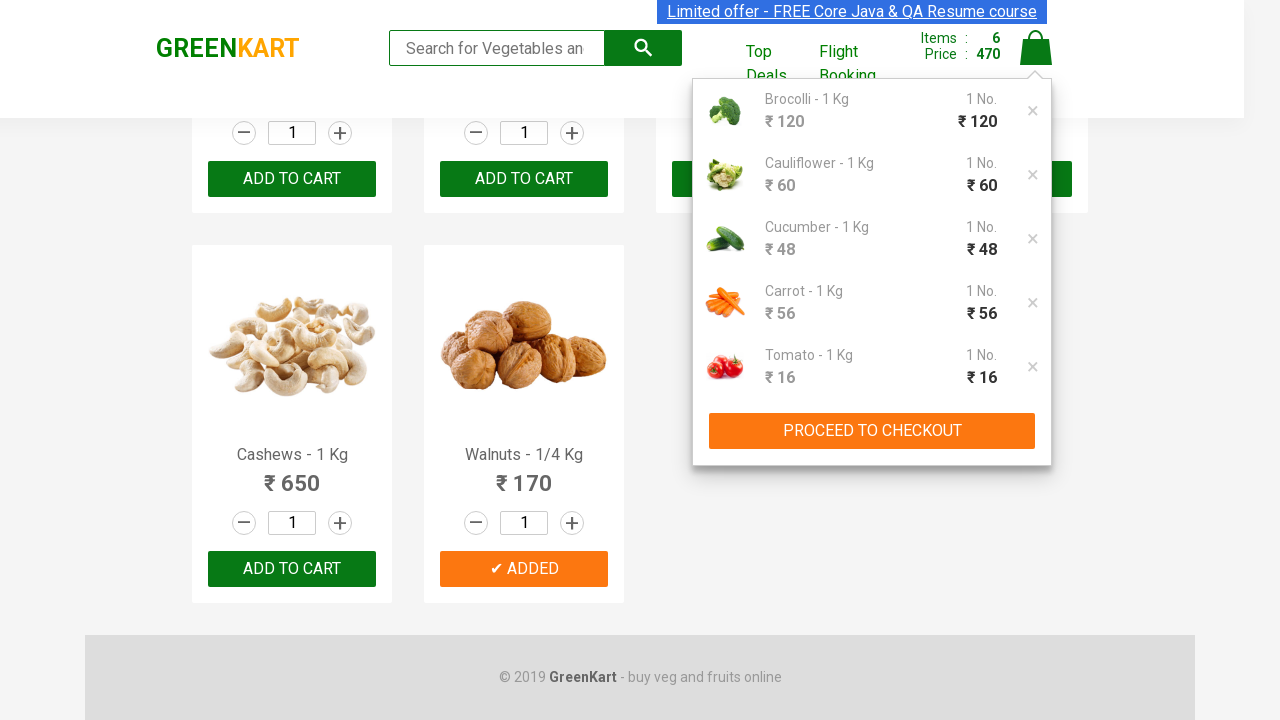

Clicked 'PROCEED TO CHECKOUT' button at (872, 431) on xpath=//button[text()='PROCEED TO CHECKOUT']
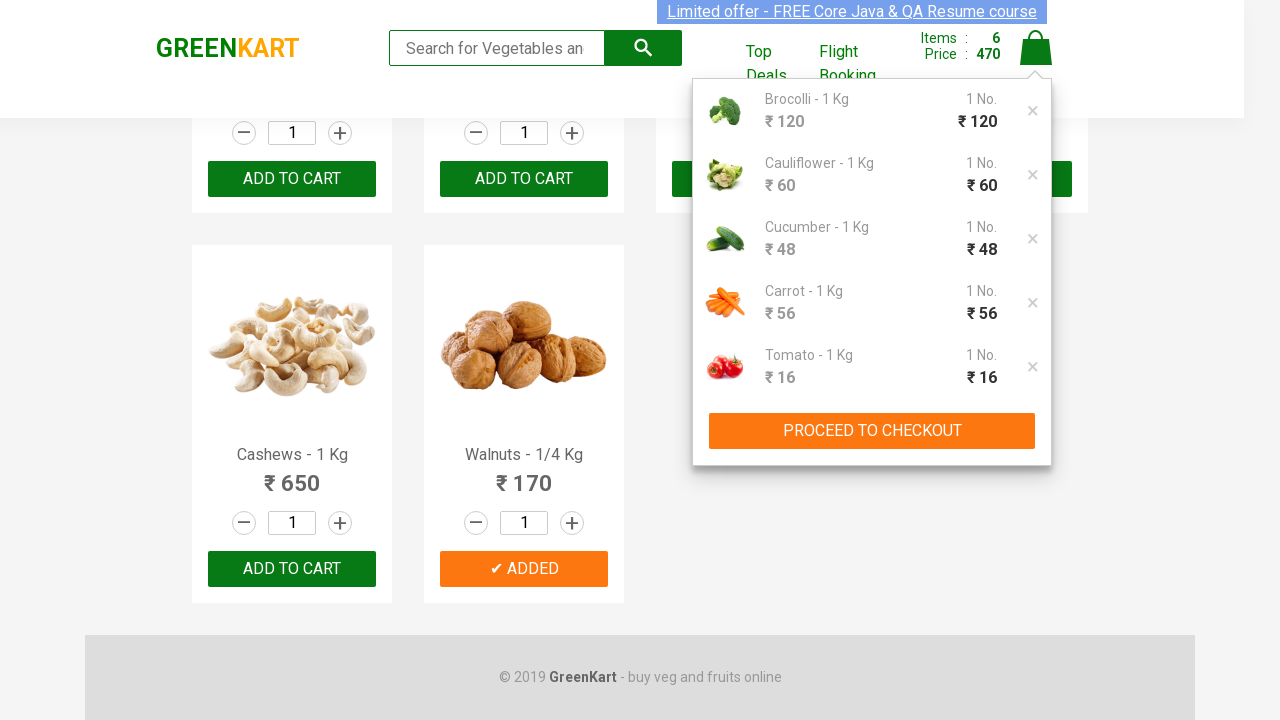

Entered promo code 'rahulshettyacademy' in checkout page on //div[@class='promoWrapper']/input
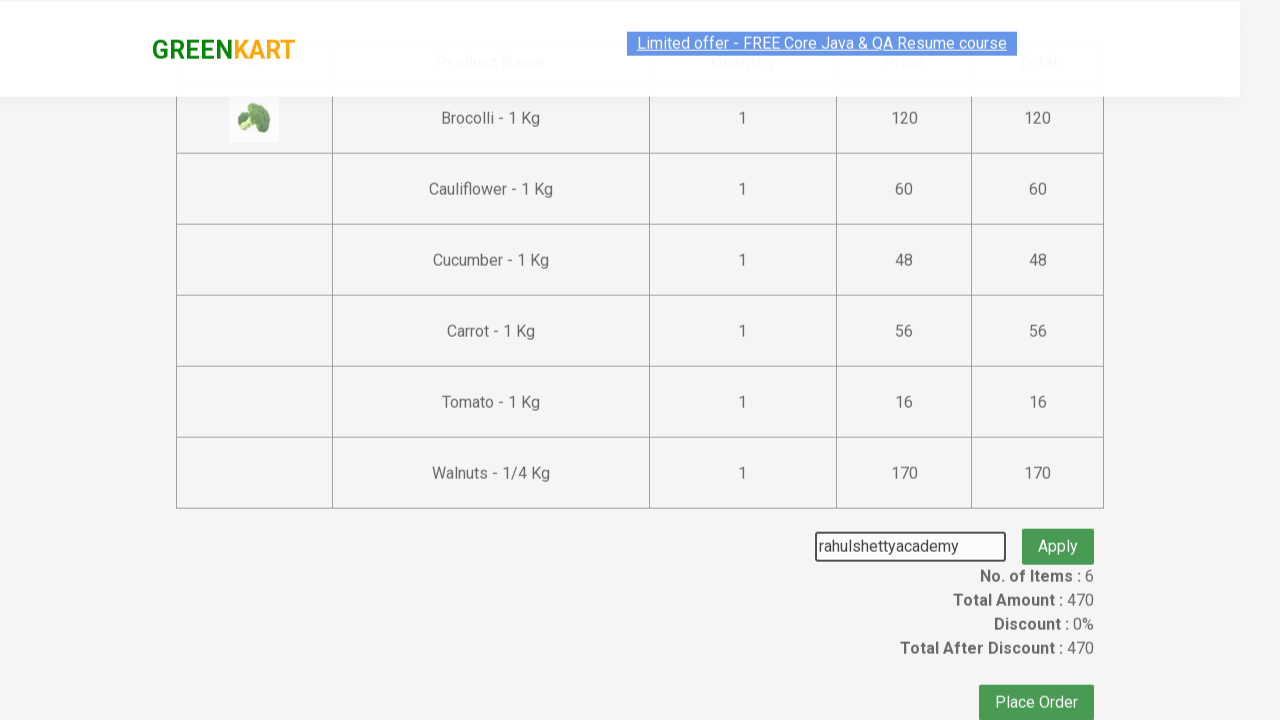

Clicked 'Apply' button to apply promo code at (1058, 530) on button.promoBtn
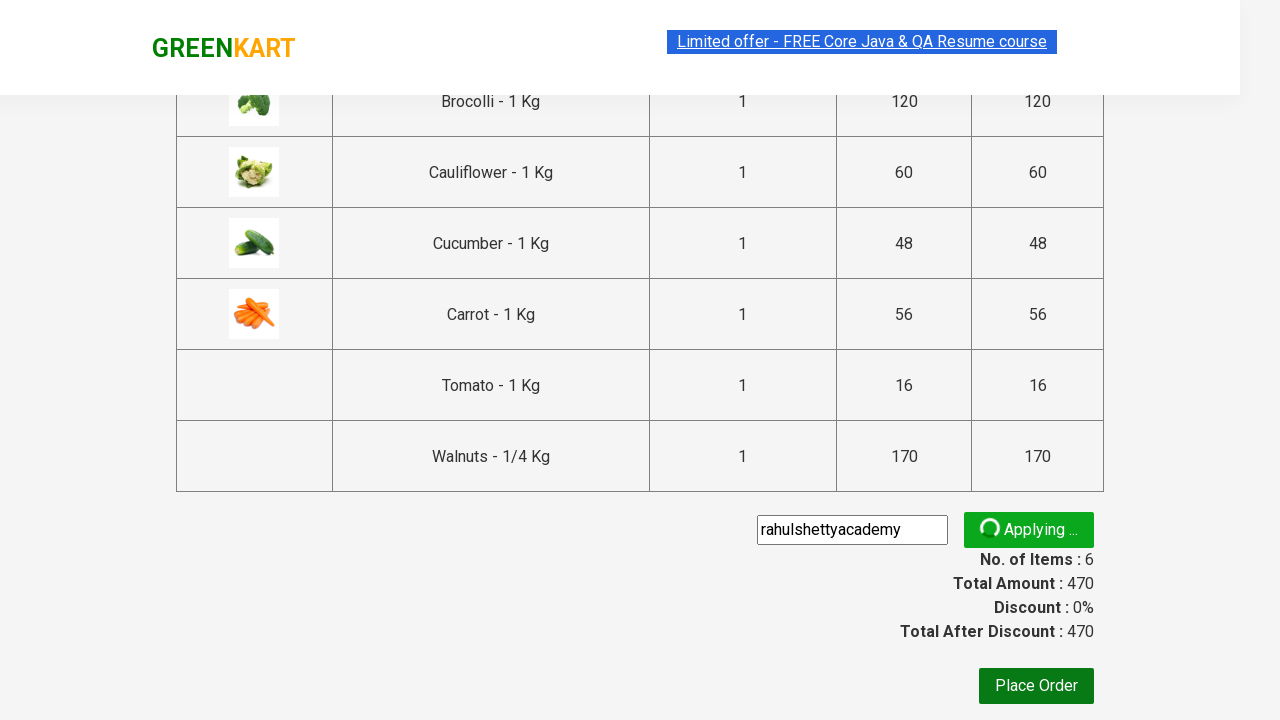

Promo code 'rahulshettyacademy' successfully applied to order
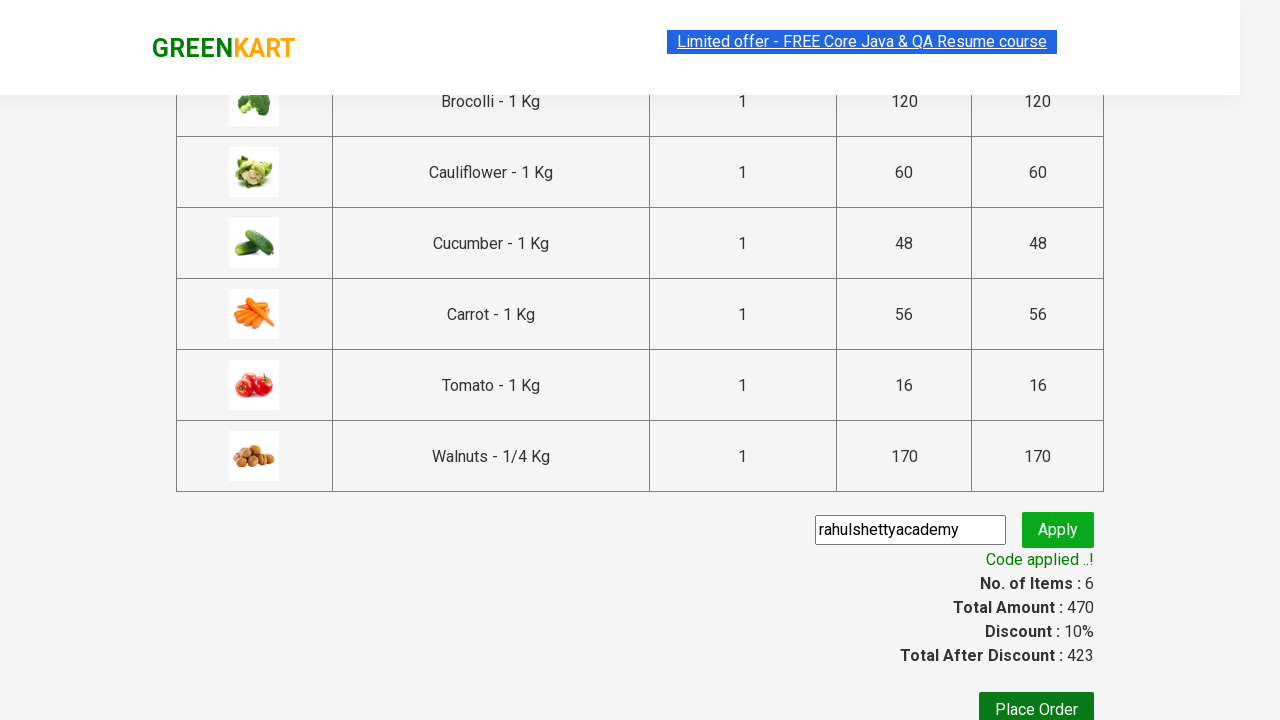

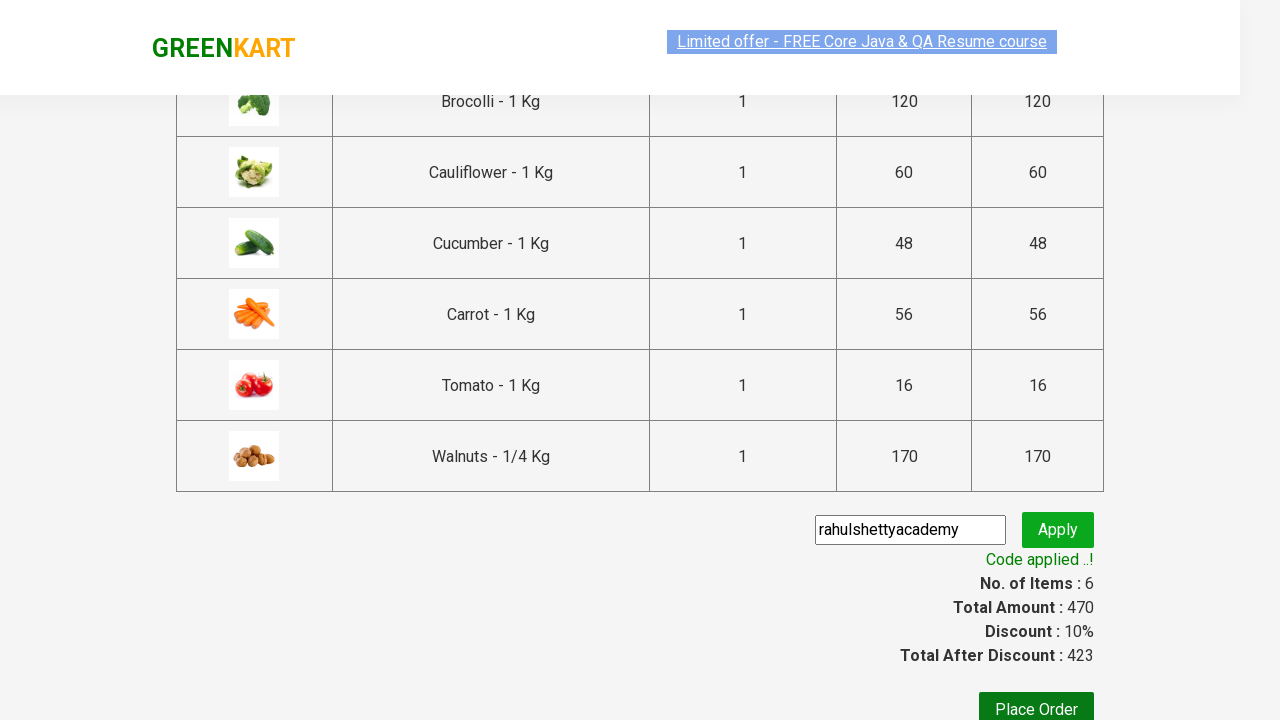